Tests editing a todo item by double-clicking and entering new text

Starting URL: https://demo.playwright.dev/todomvc

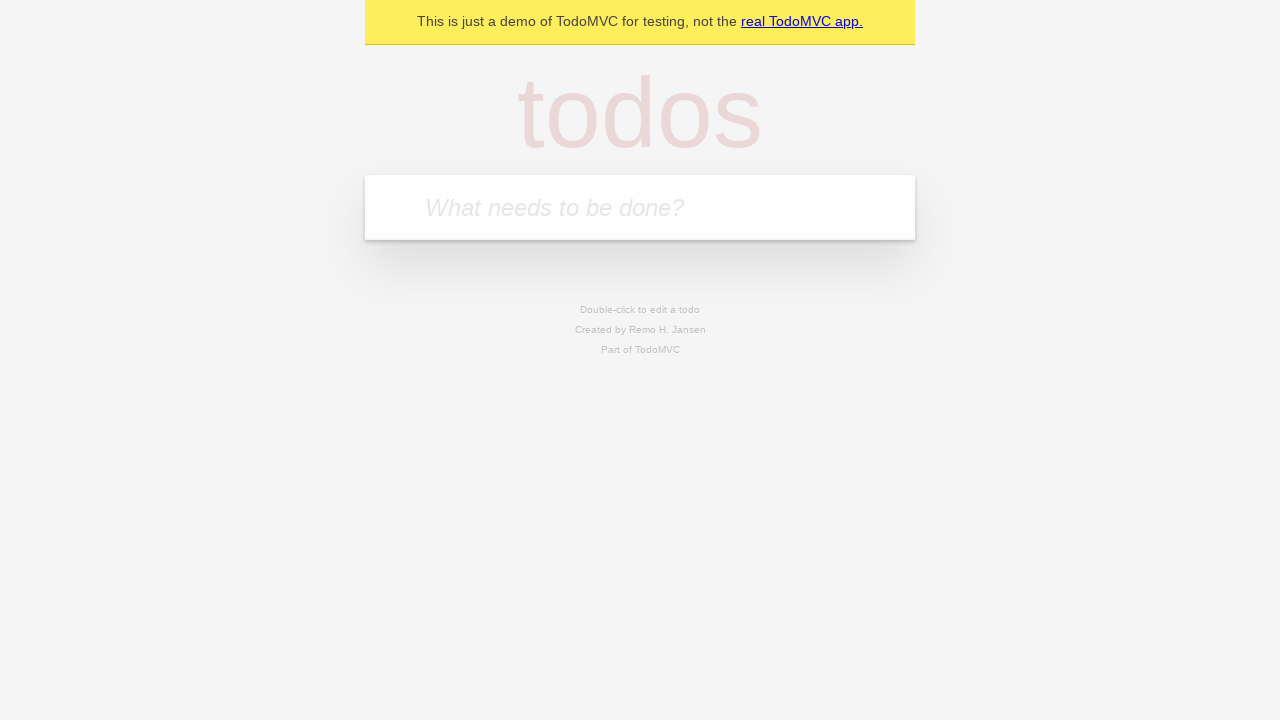

Filled input field with 'buy some cheese' on internal:attr=[placeholder="What needs to be done?"i]
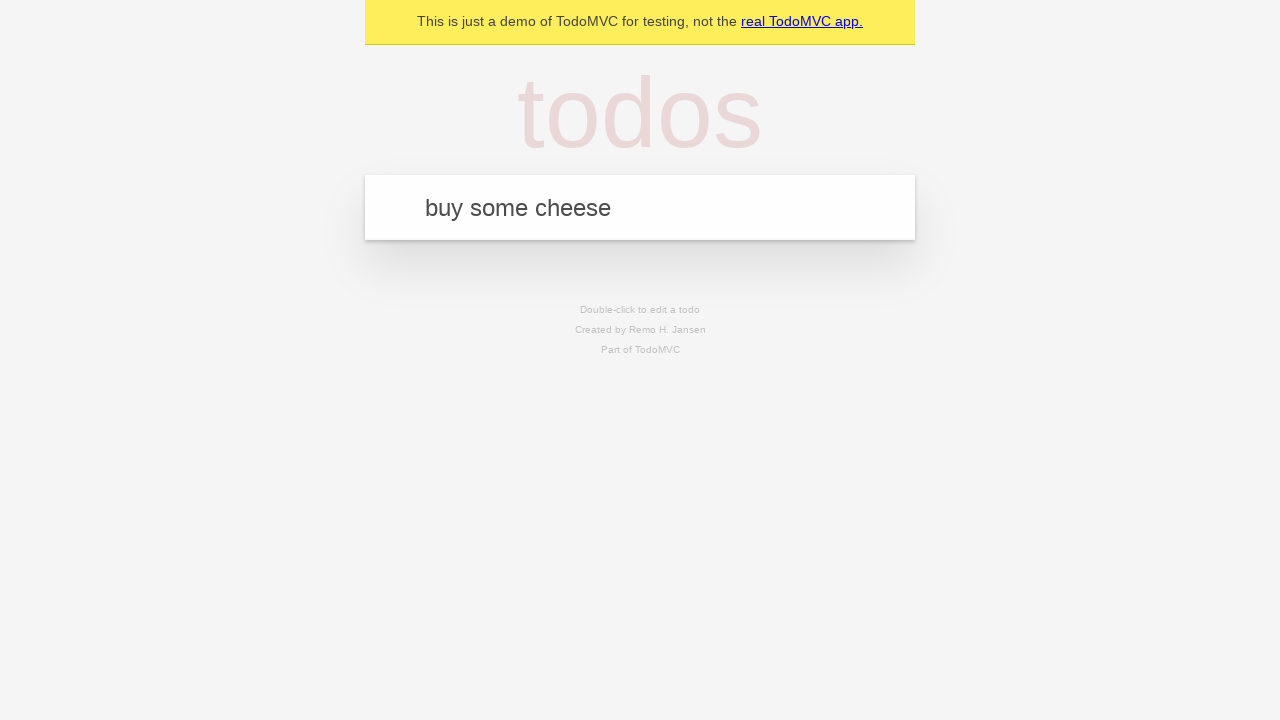

Pressed Enter to create first todo item on internal:attr=[placeholder="What needs to be done?"i]
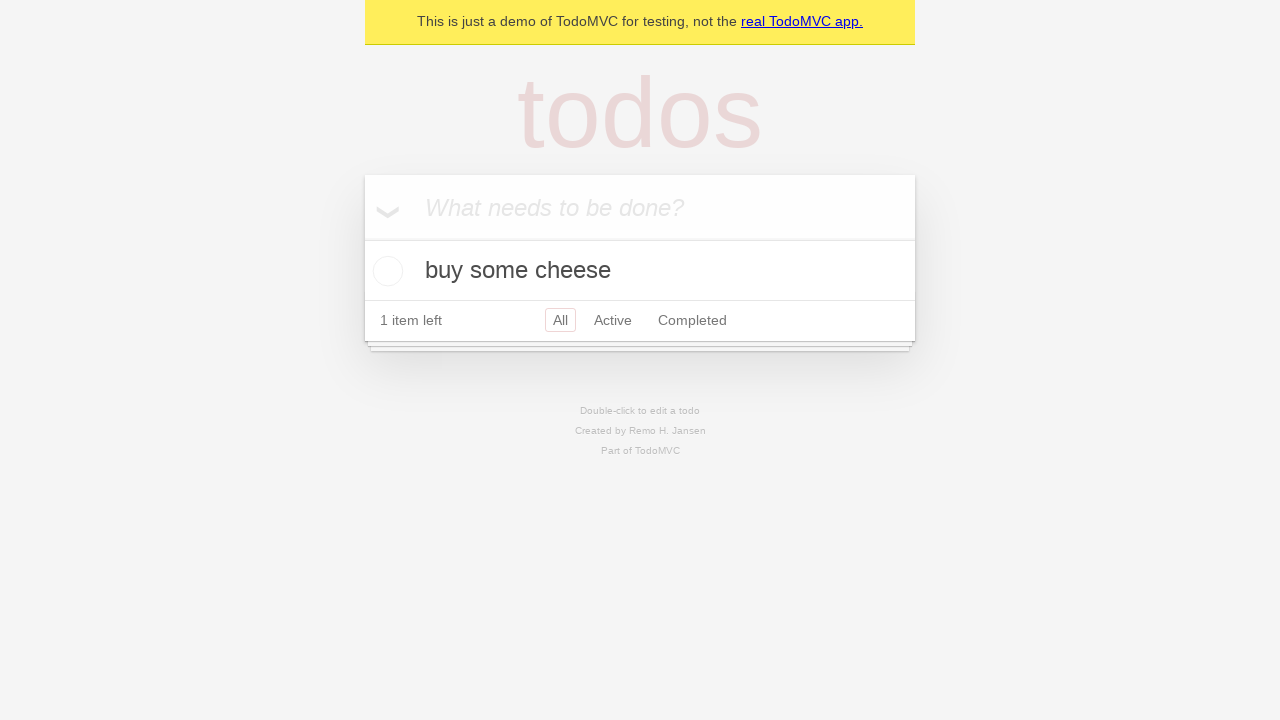

Filled input field with 'feed the cat' on internal:attr=[placeholder="What needs to be done?"i]
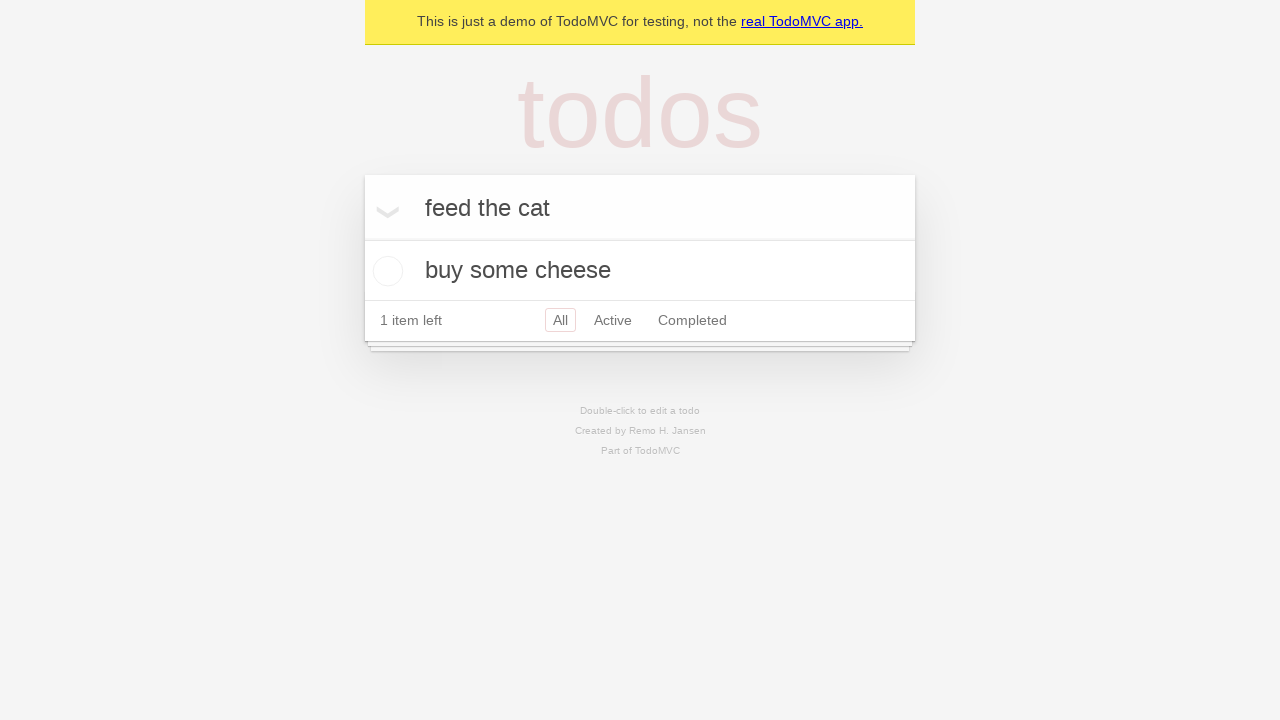

Pressed Enter to create second todo item on internal:attr=[placeholder="What needs to be done?"i]
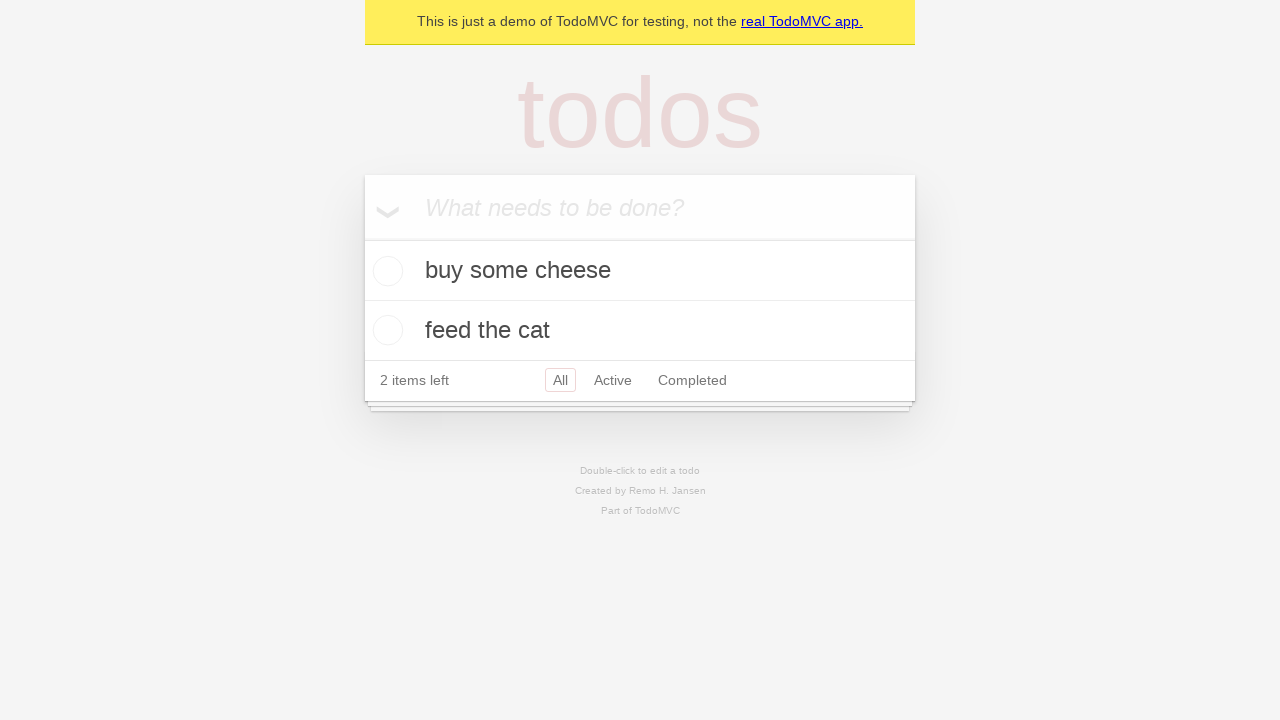

Filled input field with 'book a doctors appointment' on internal:attr=[placeholder="What needs to be done?"i]
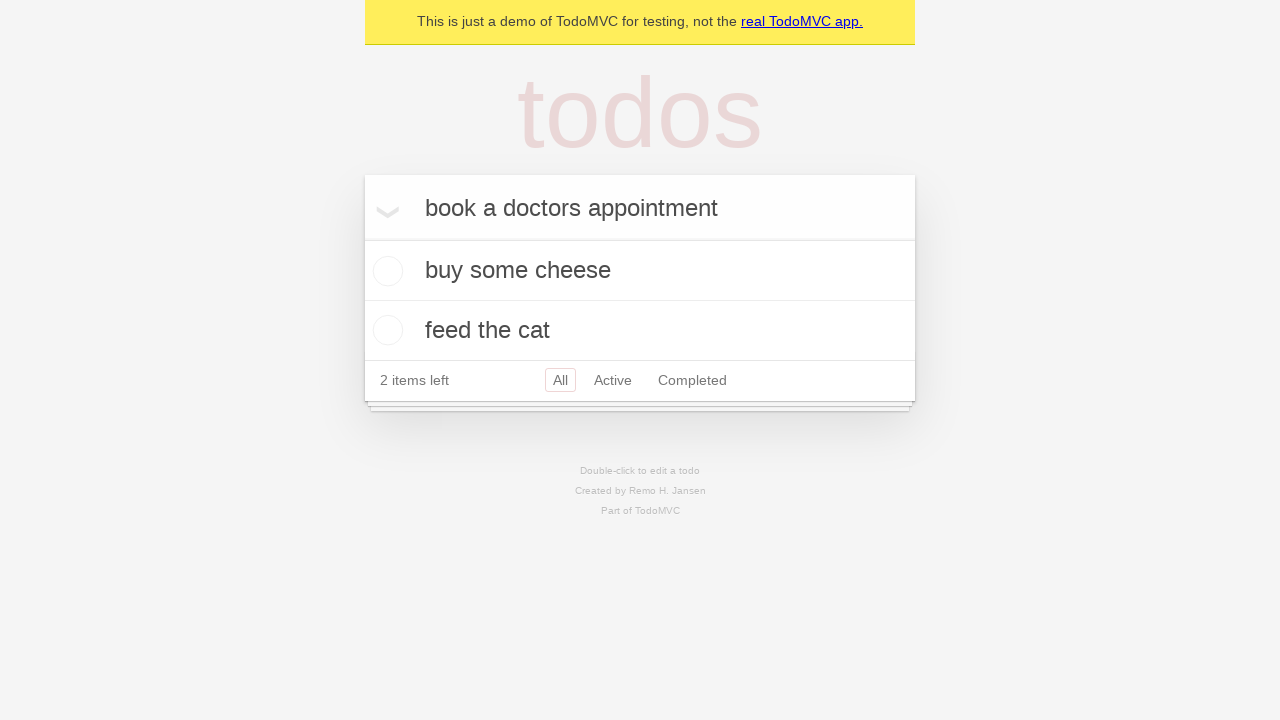

Pressed Enter to create third todo item on internal:attr=[placeholder="What needs to be done?"i]
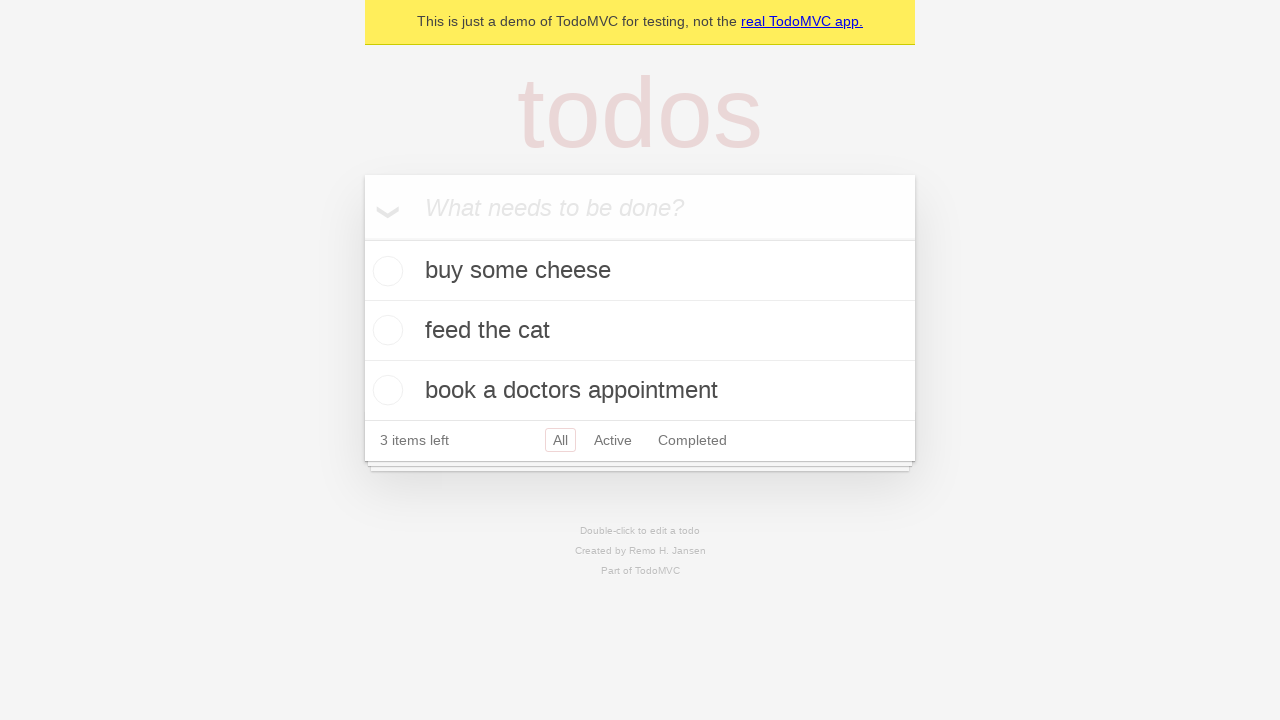

Waited for third todo item to load
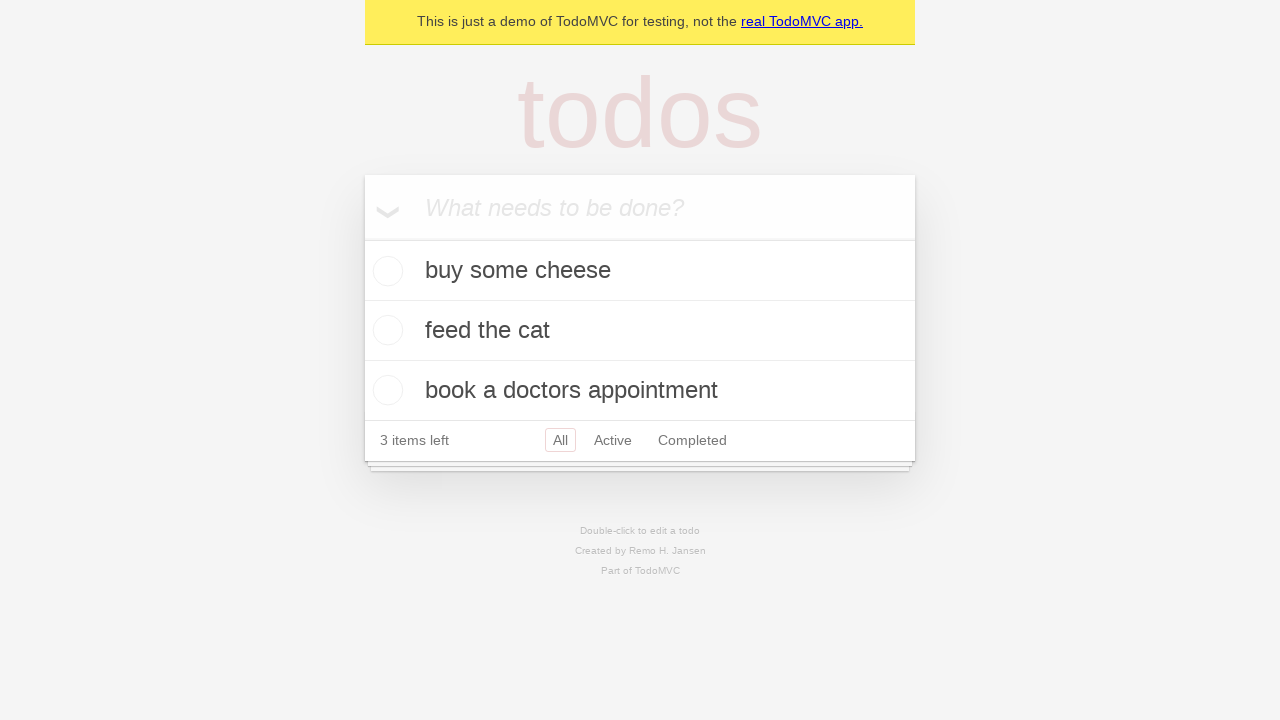

Located all todo items
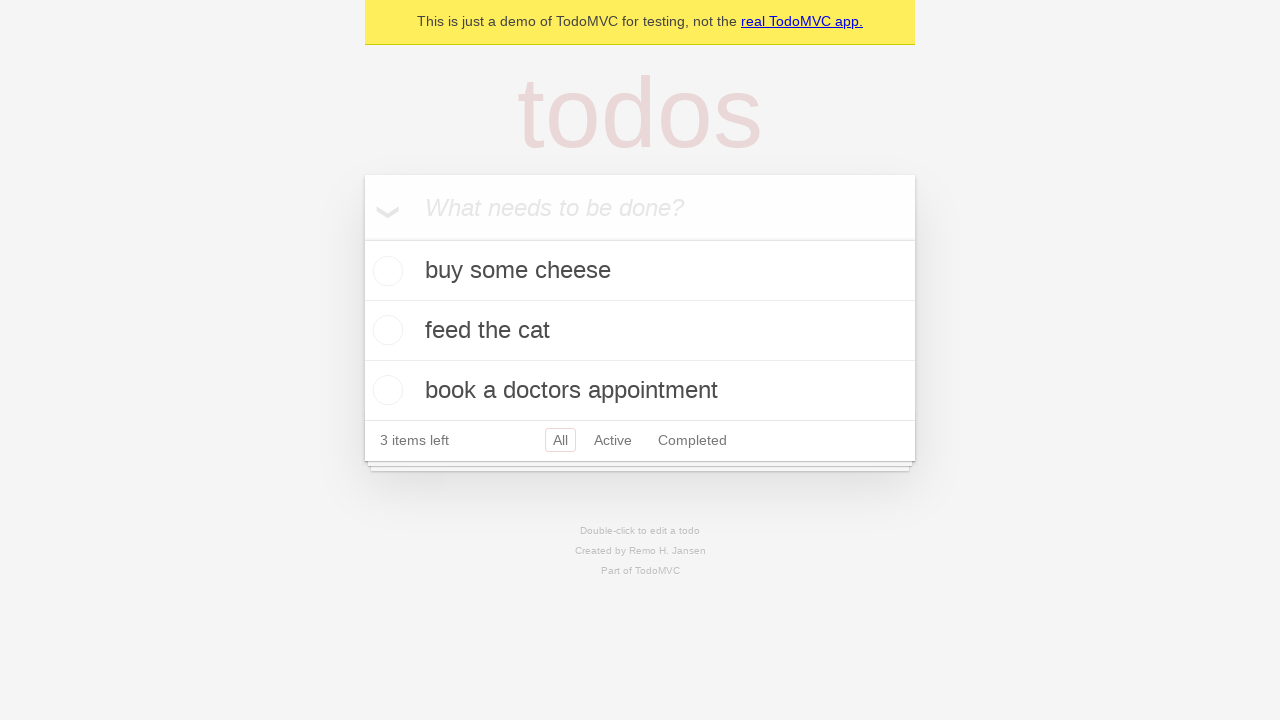

Selected second todo item
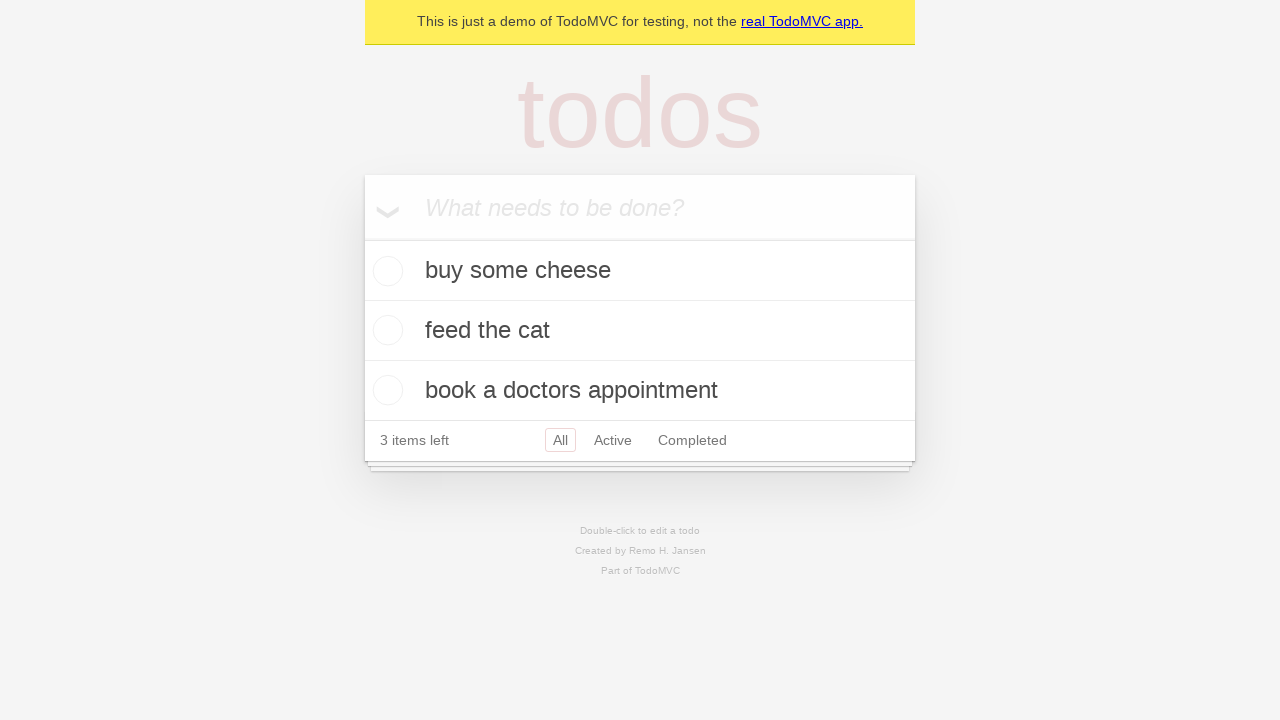

Double-clicked second todo item to enter edit mode at (640, 331) on internal:testid=[data-testid="todo-item"s] >> nth=1
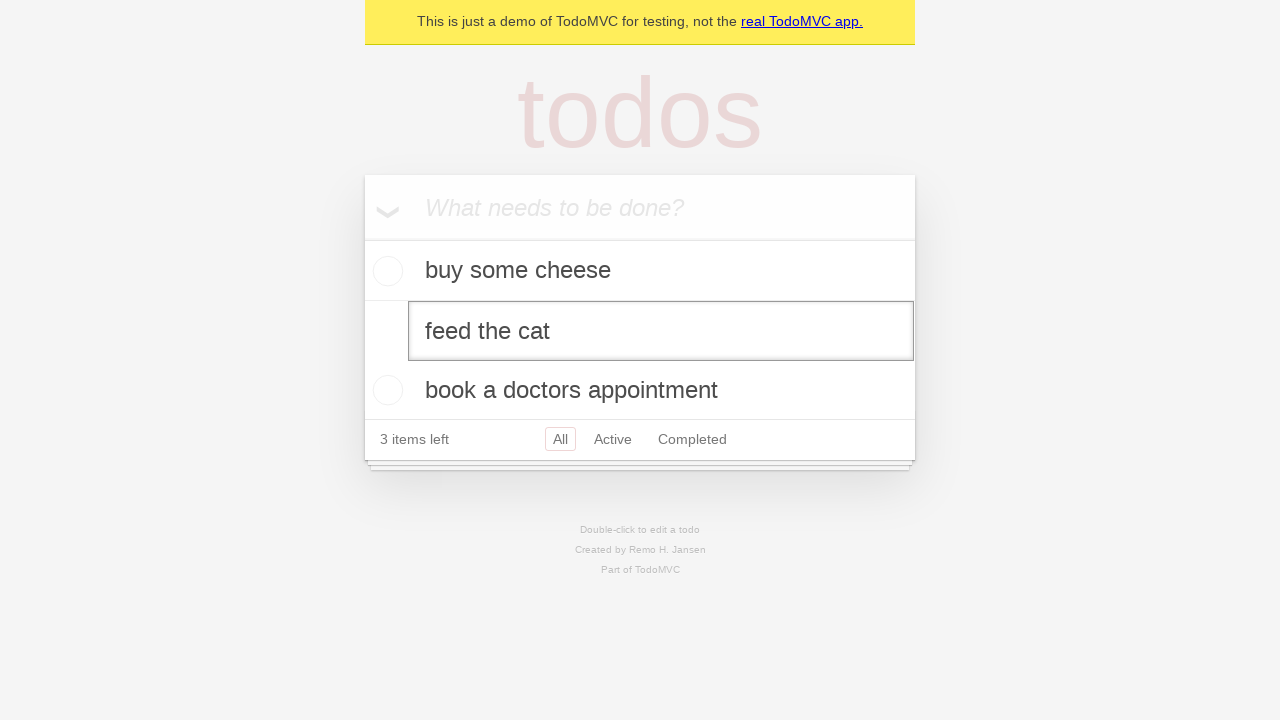

Filled edit field with 'buy some sausages' on internal:testid=[data-testid="todo-item"s] >> nth=1 >> internal:role=textbox[nam
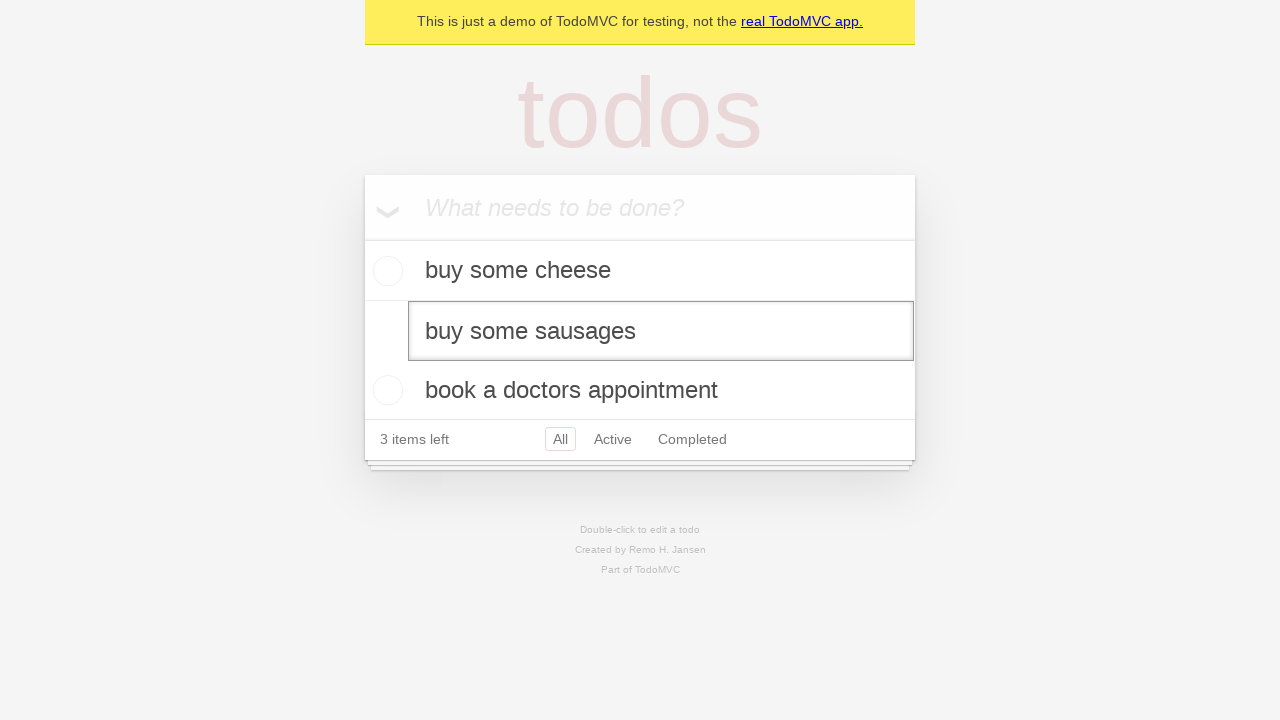

Pressed Enter to save edited todo item on internal:testid=[data-testid="todo-item"s] >> nth=1 >> internal:role=textbox[nam
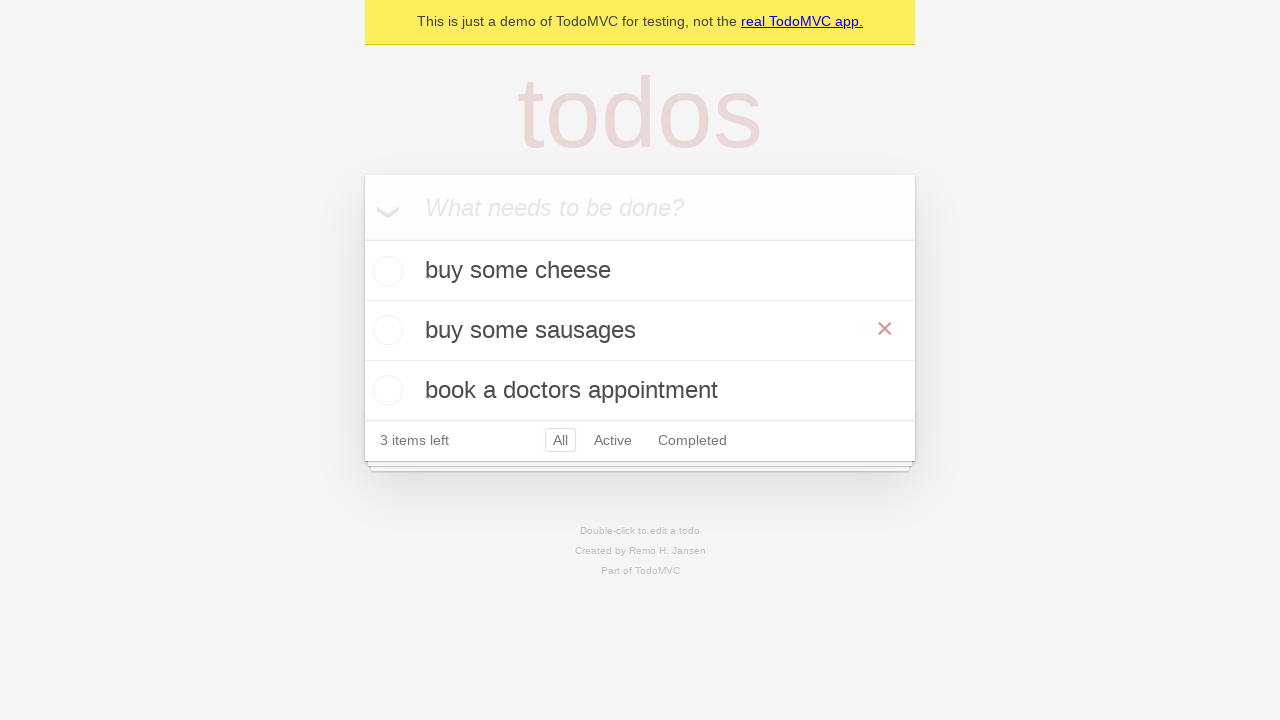

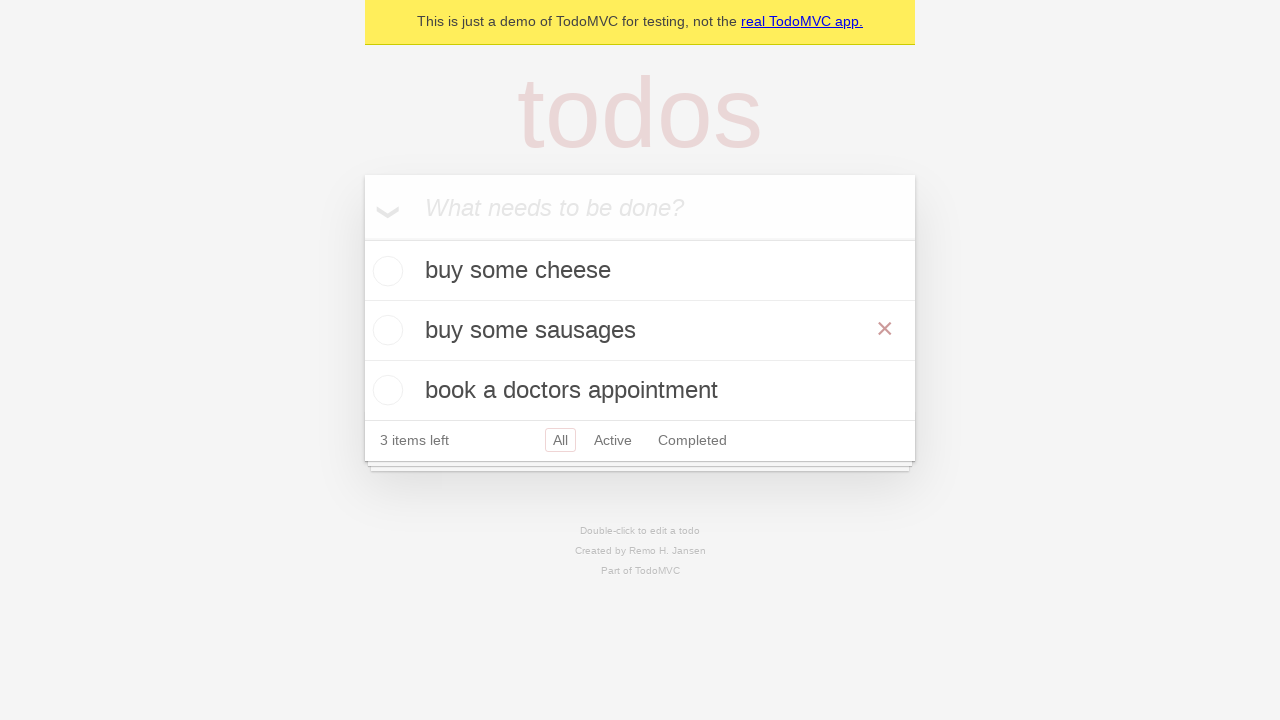